Navigates to the profile page and waits for the page body to load completely

Starting URL: https://www.sunithvs.com

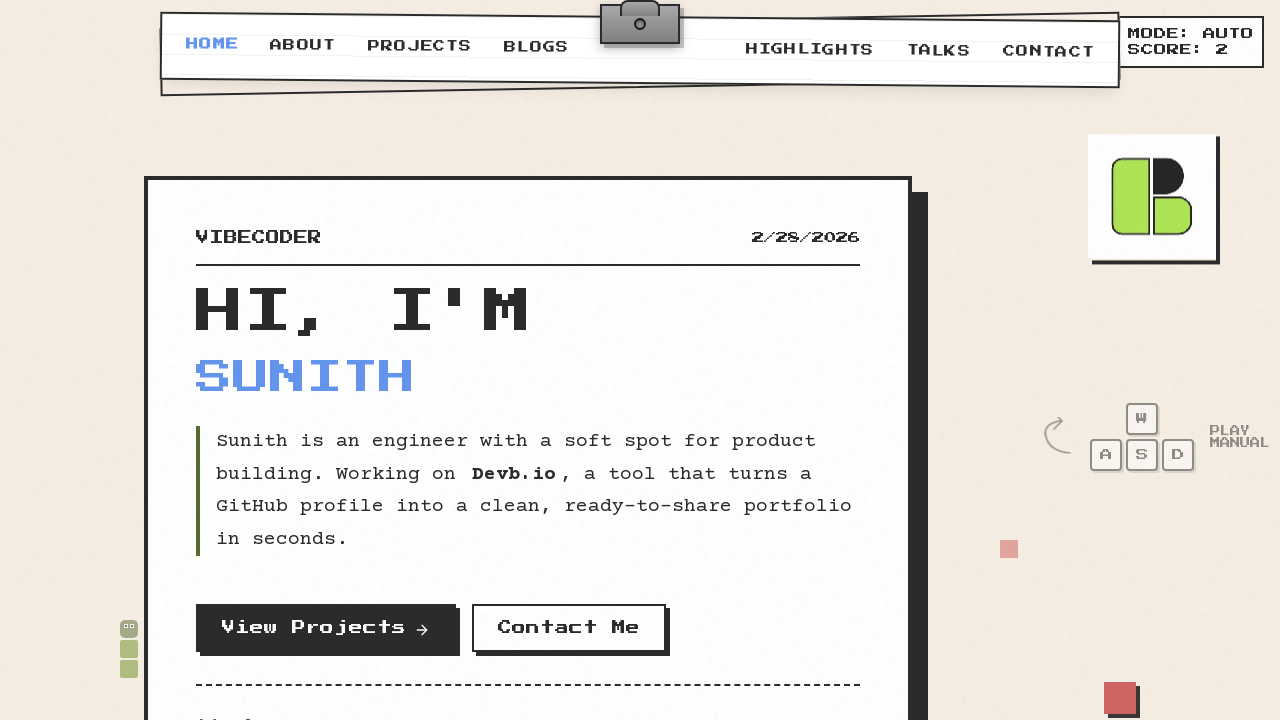

Page body loaded
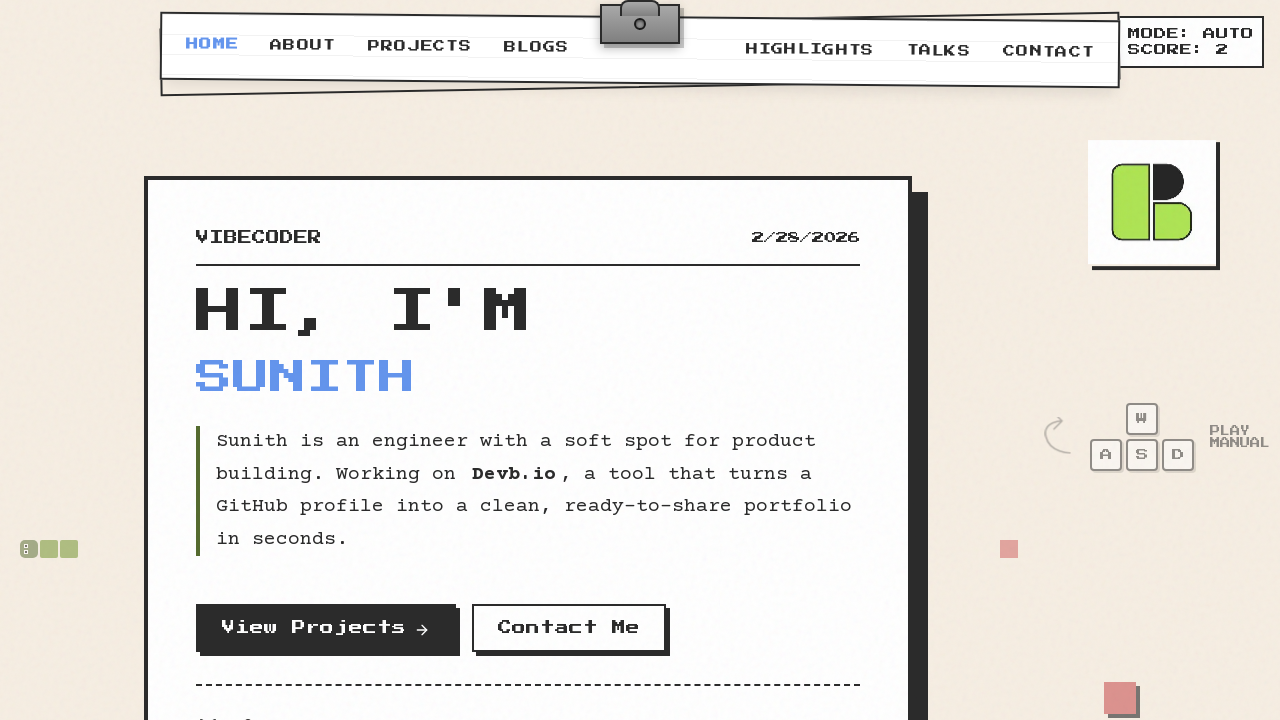

Page network activity settled to idle state
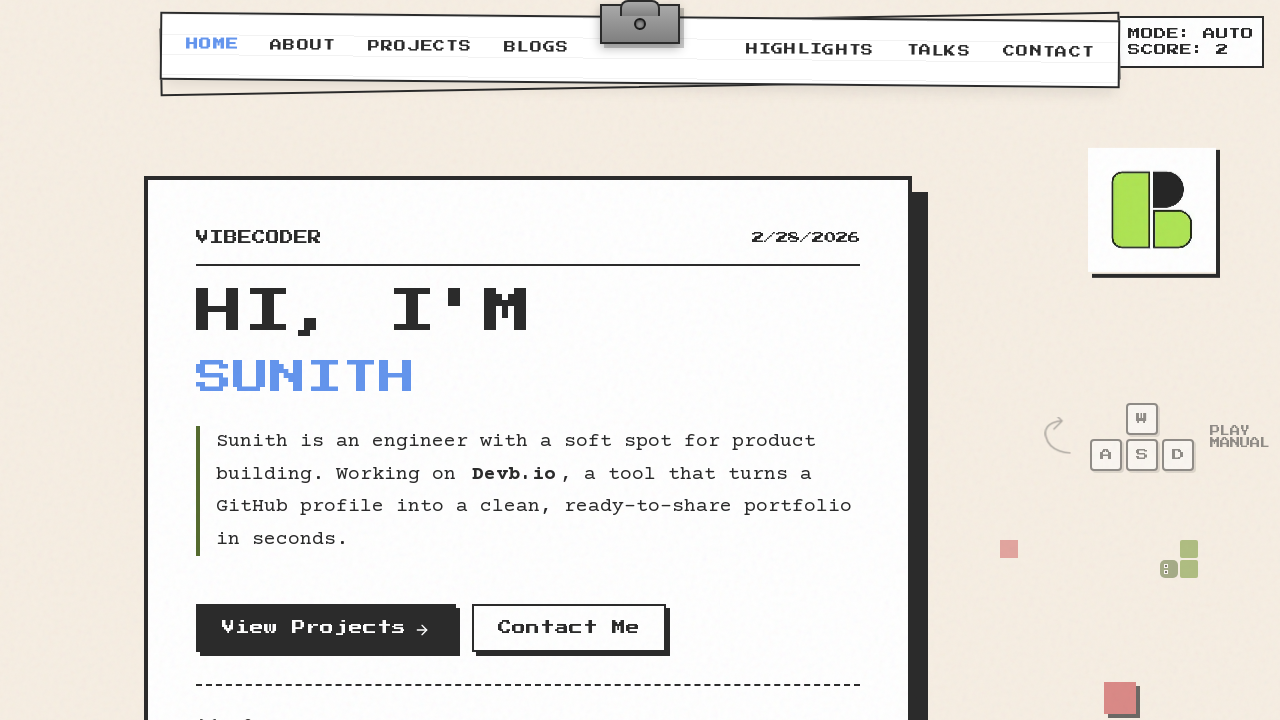

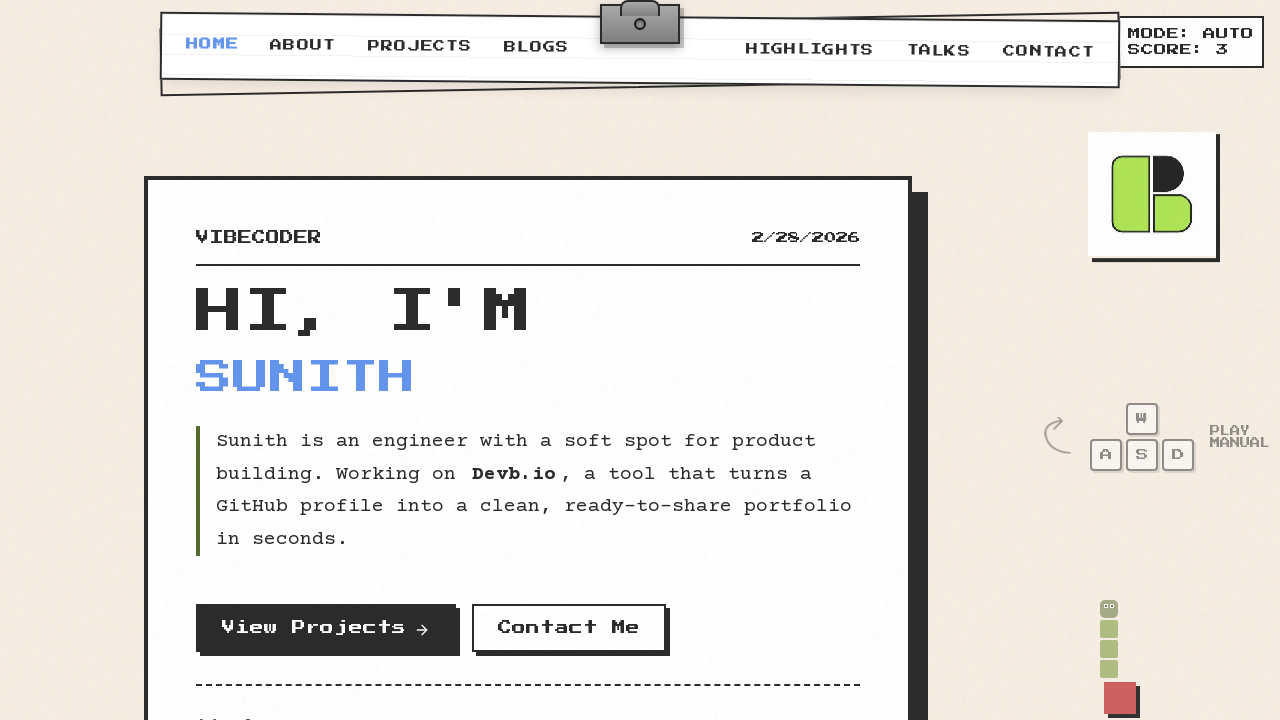